Tests completing a task on the All filter by clicking the toggle

Starting URL: https://todomvc4tasj.herokuapp.com/#/

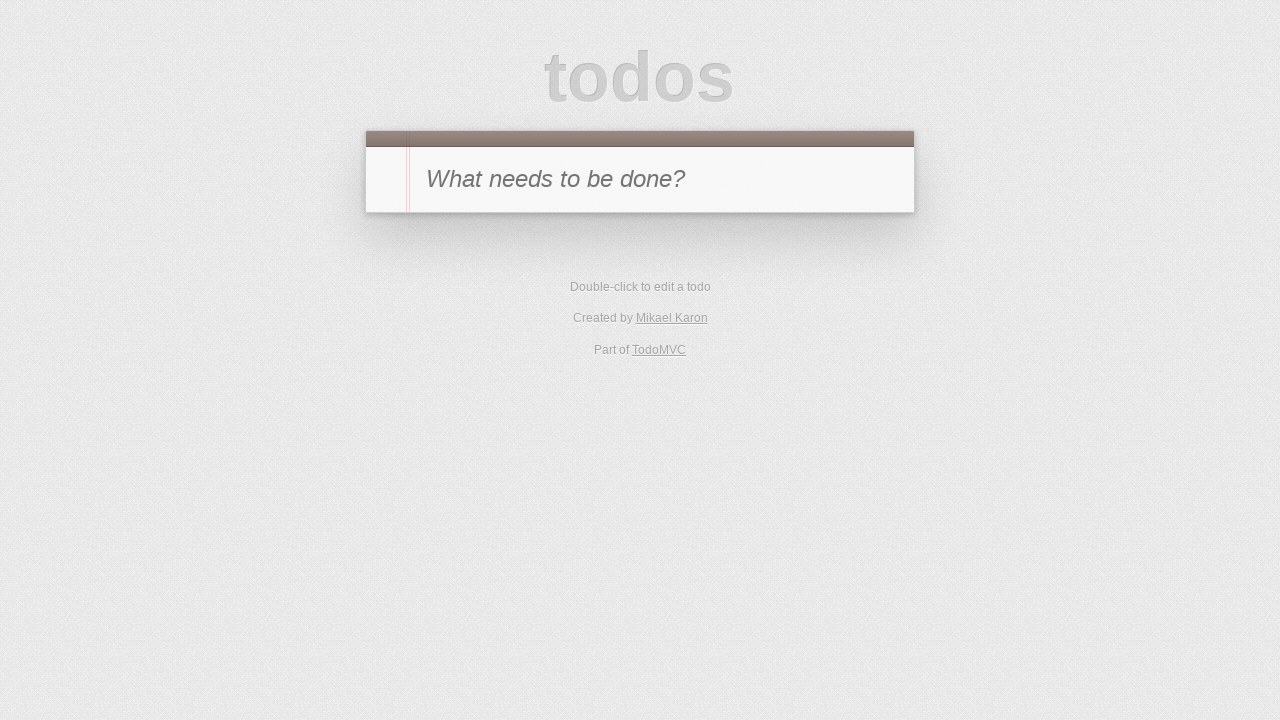

Set initial task in localStorage via evaluation
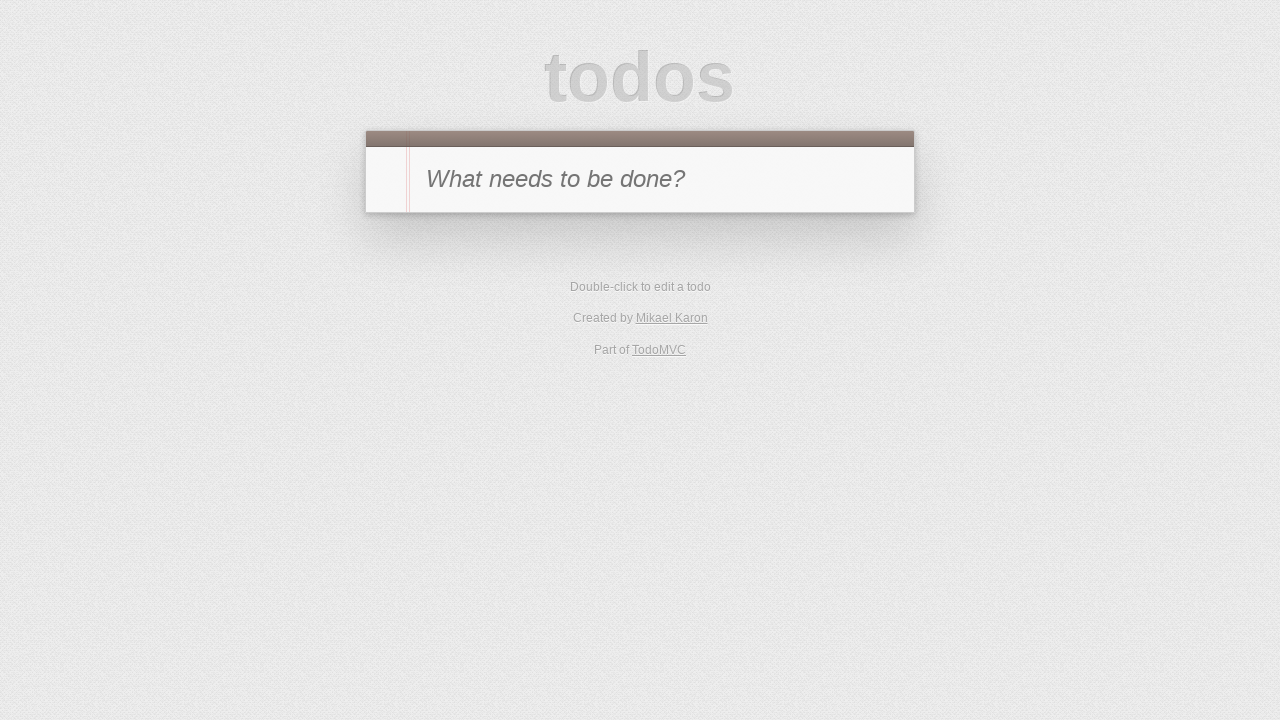

Reloaded page to load task from localStorage
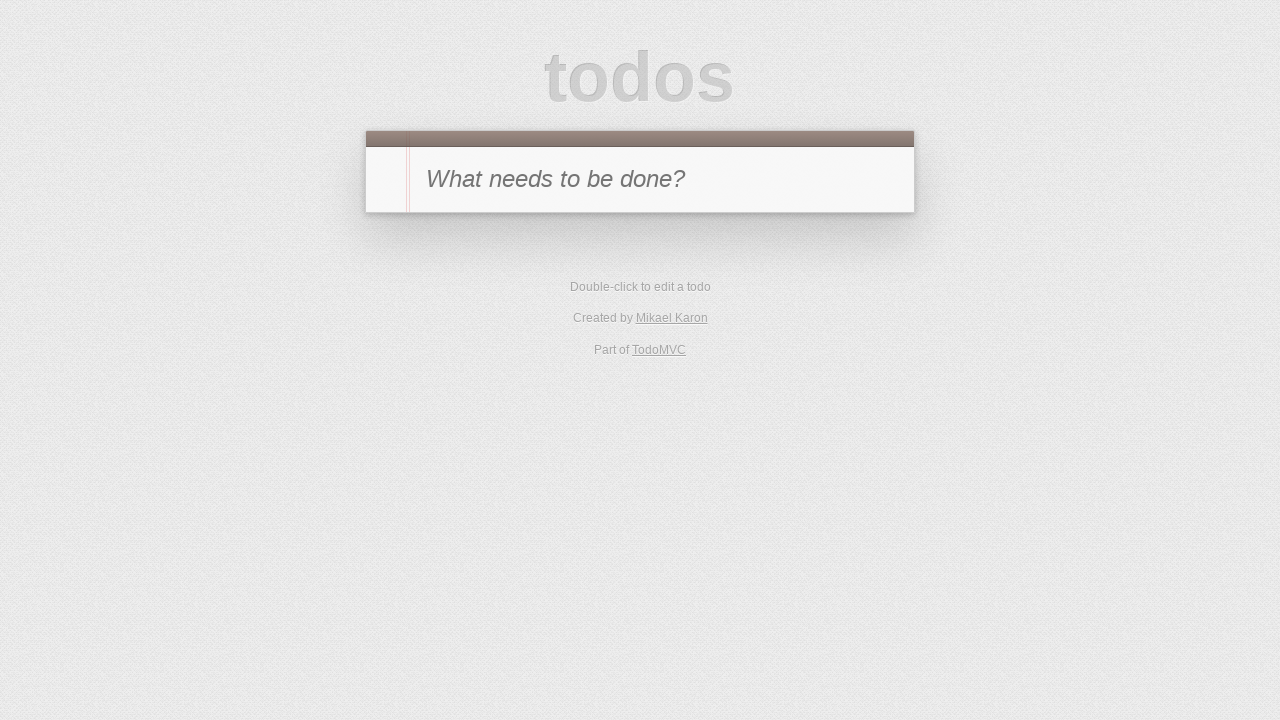

Clicked toggle button to mark task as complete at (386, 242) on #todo-list li .toggle
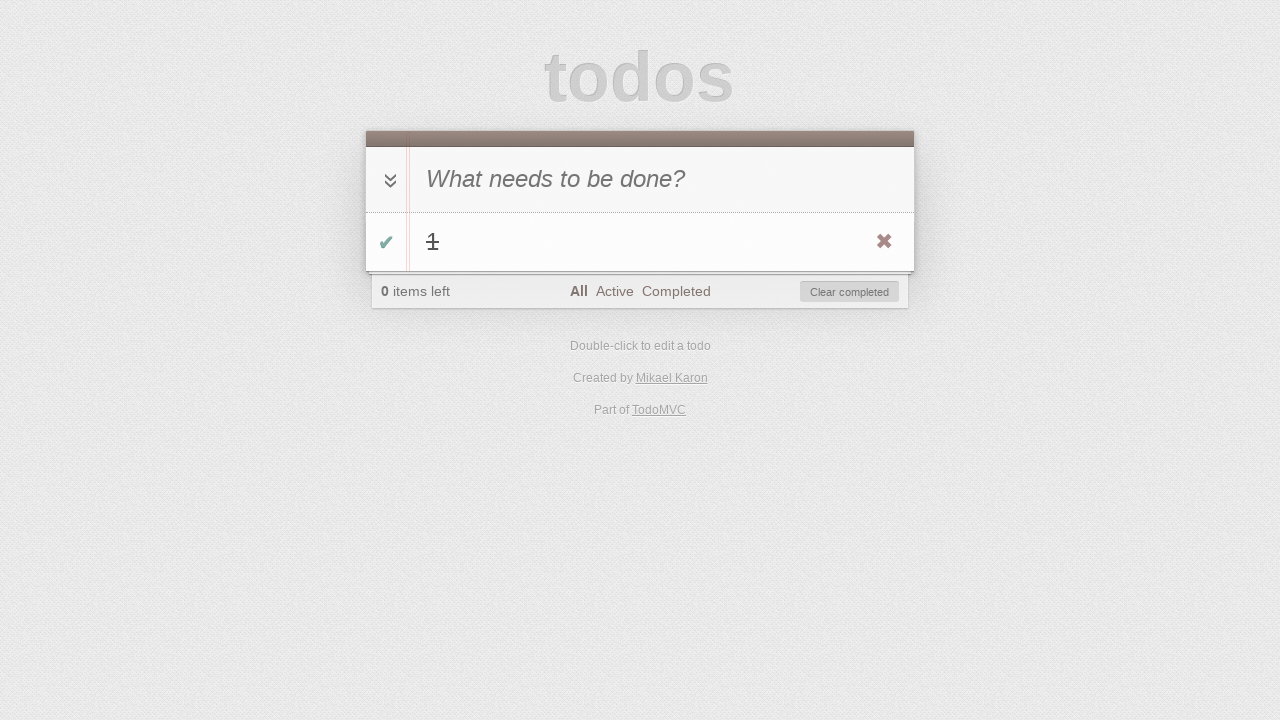

Verified todo counter shows 0 (all tasks completed)
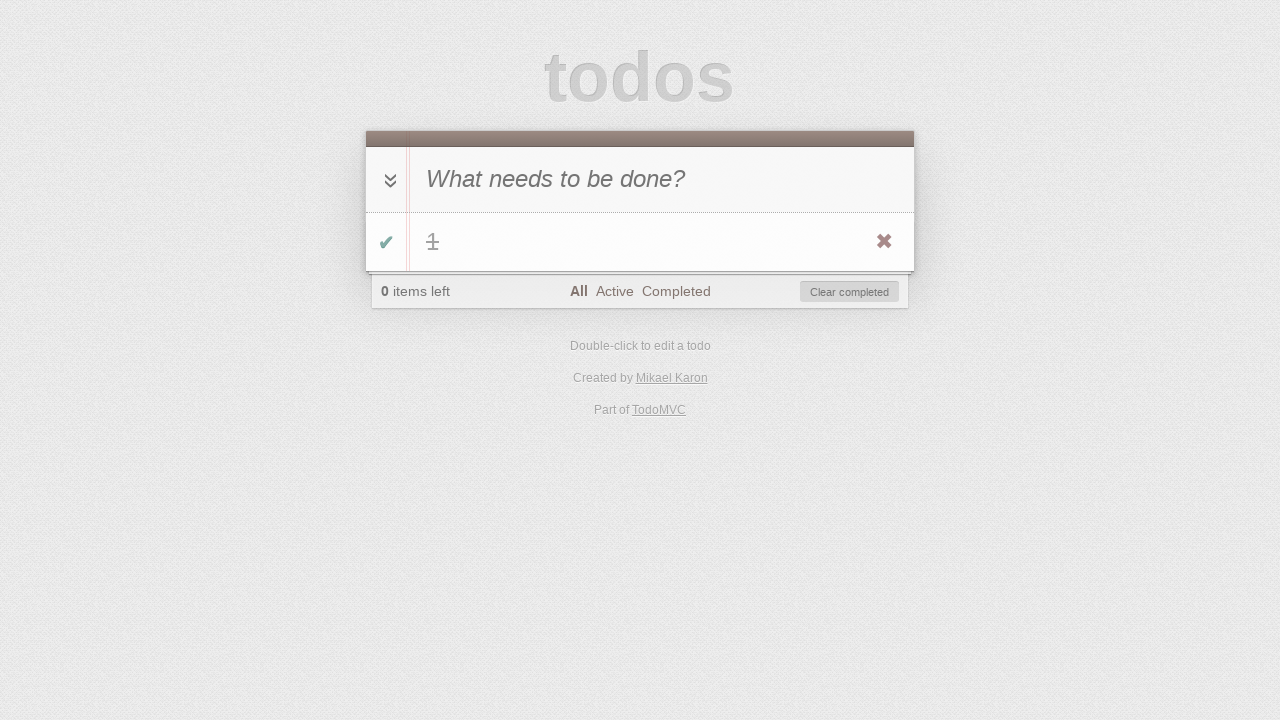

Verified clear completed button is visible
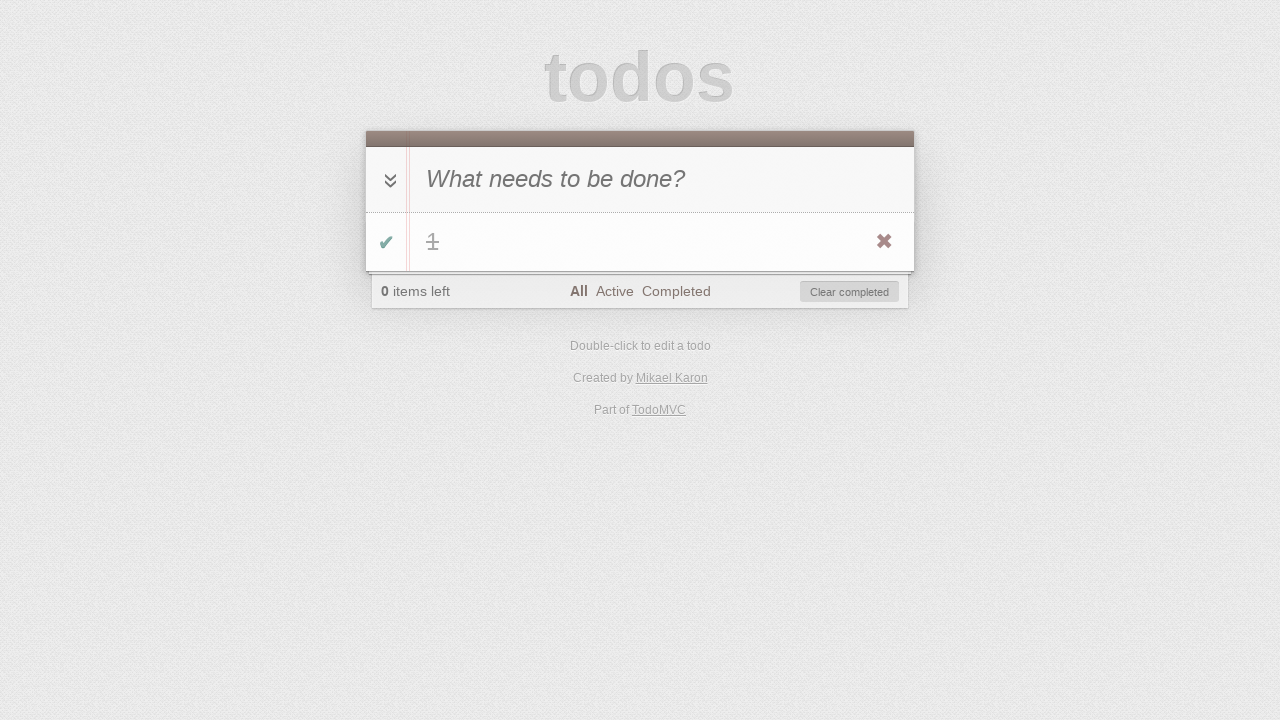

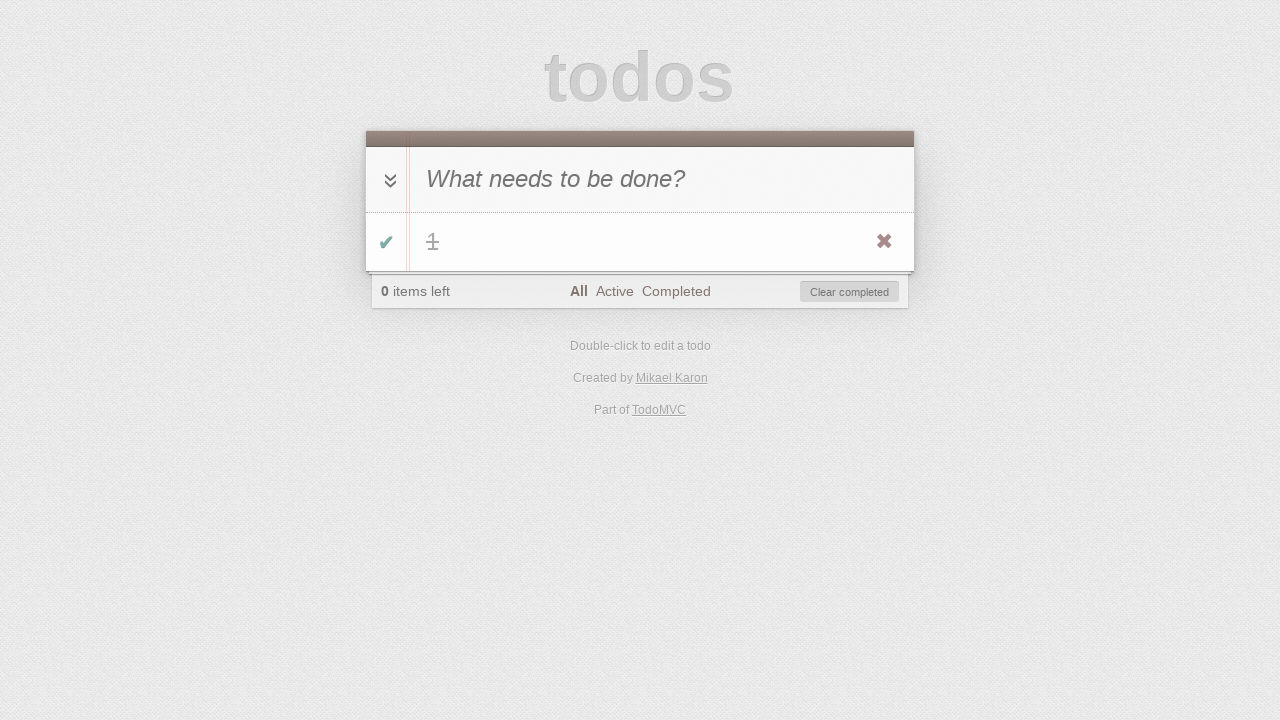